Tests text input field by filling it with text and then clearing it

Starting URL: https://bonigarcia.dev/selenium-webdriver-java/web-form.html

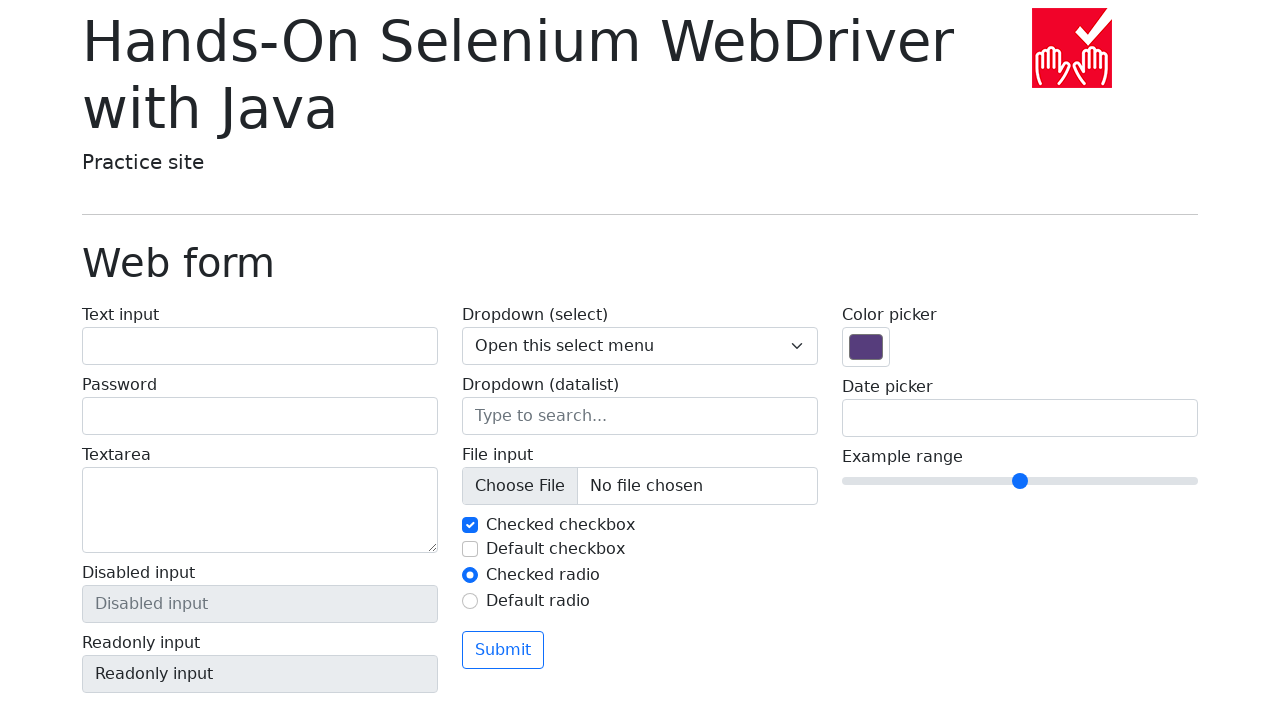

Filled text input field with 'REST' on #my-text-id
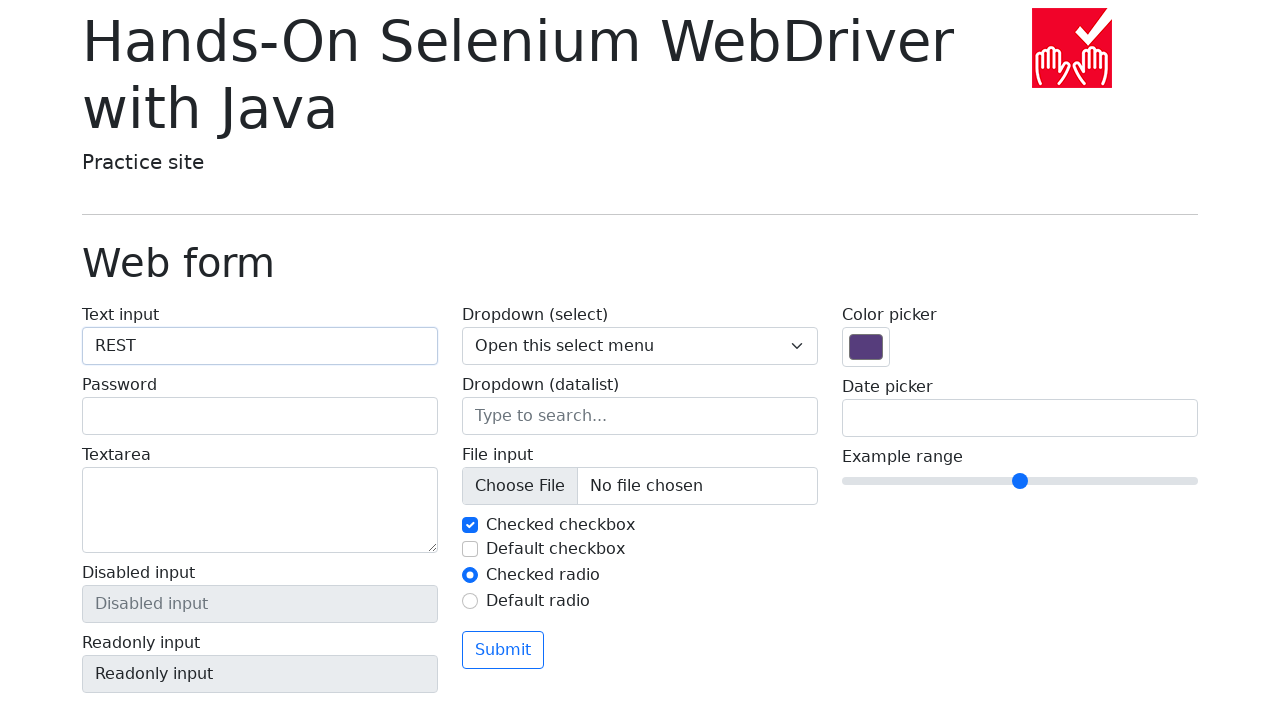

Cleared the text input field on #my-text-id
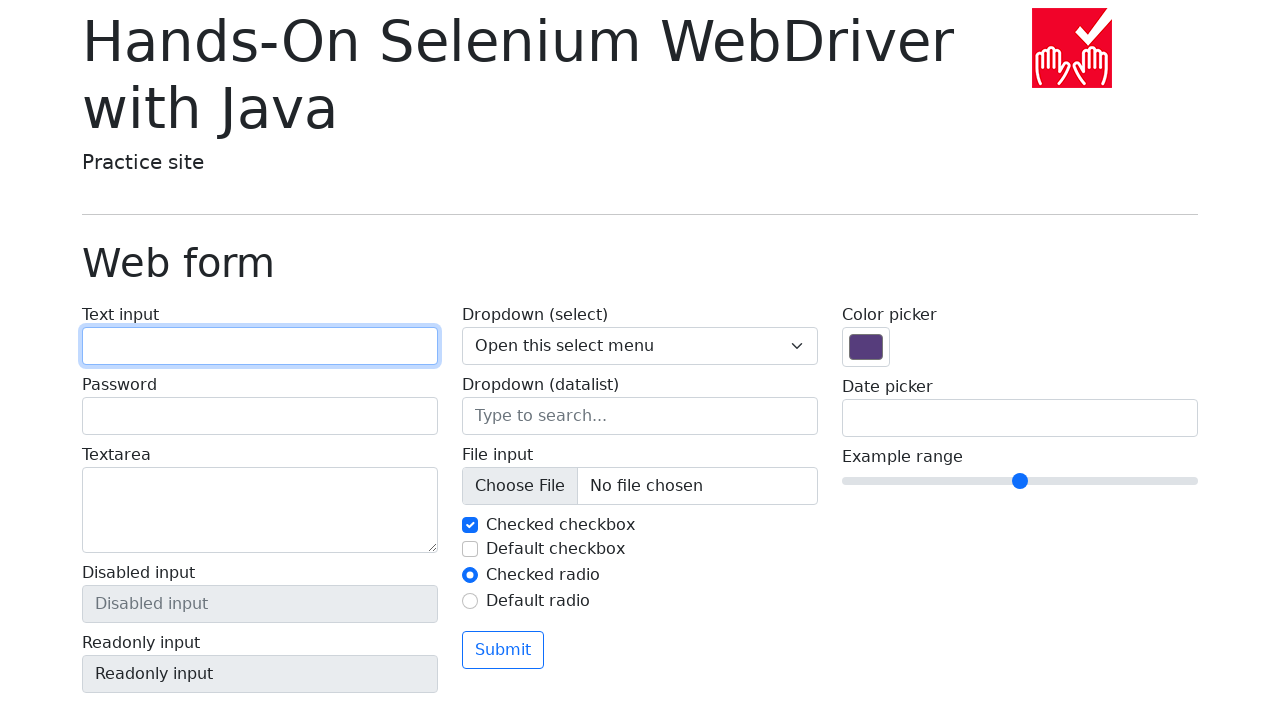

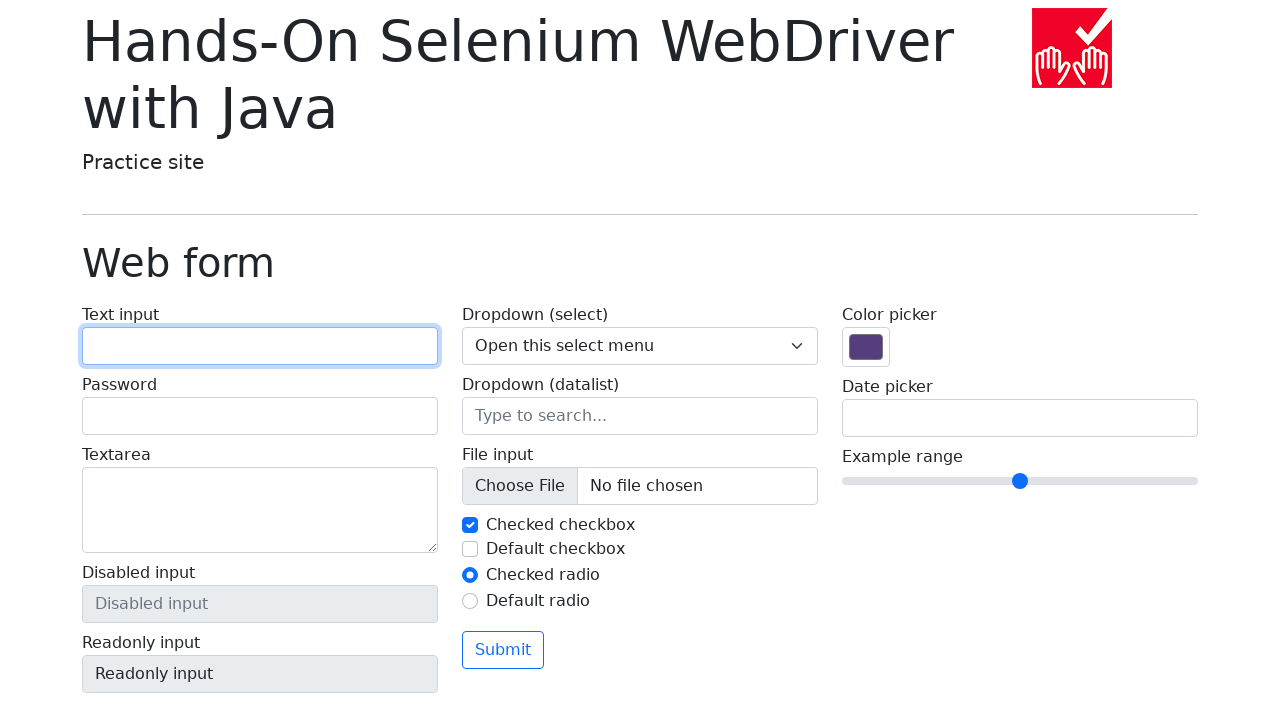